Tests dropdown selection functionality by selecting options using different methods (visible text, index, and value) from a select element

Starting URL: https://v1.training-support.net/selenium/selects

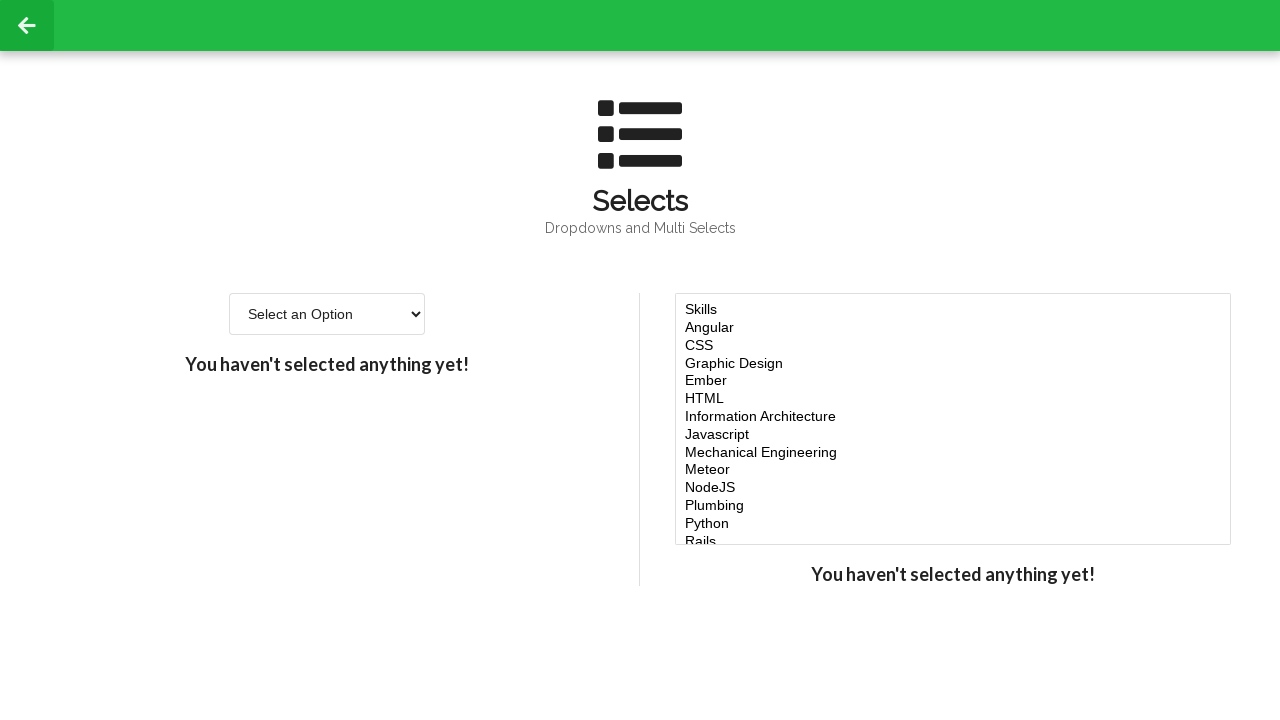

Located the single-select dropdown element
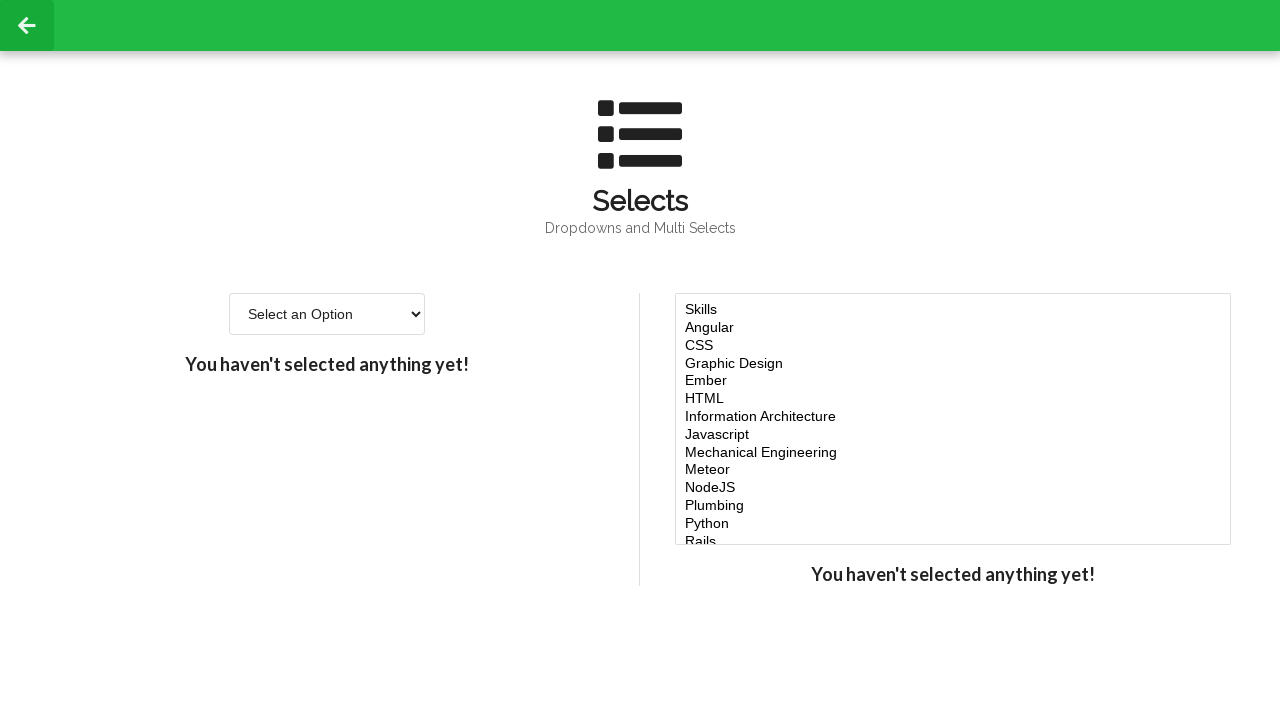

Selected 'Option 2' from dropdown using visible text on #single-select
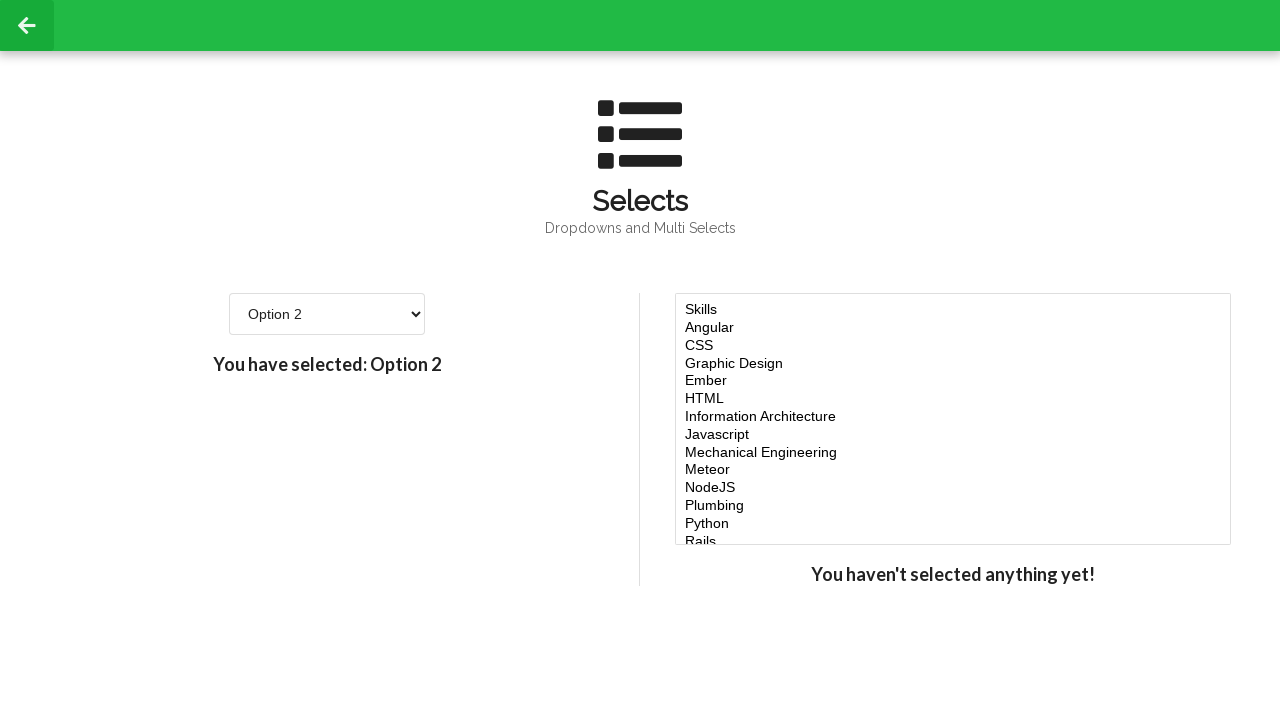

Selected option at index 3 (4th option) from dropdown on #single-select
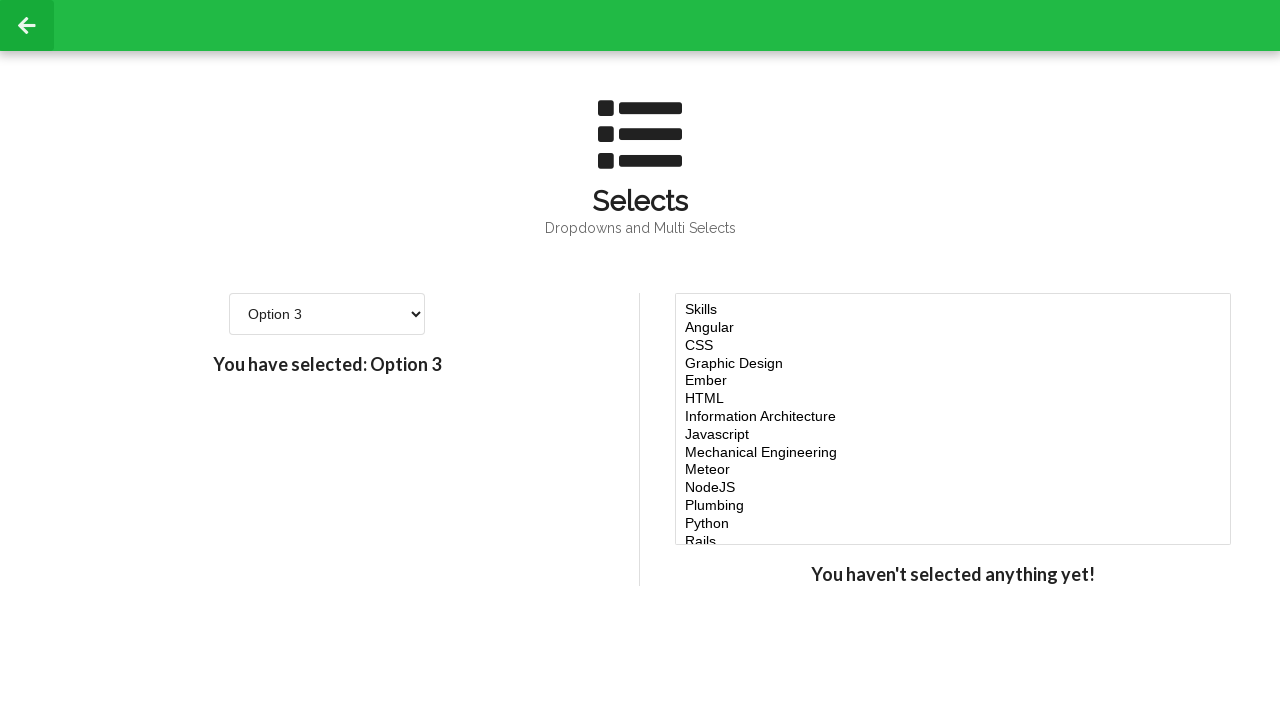

Selected option with value '4' from dropdown on #single-select
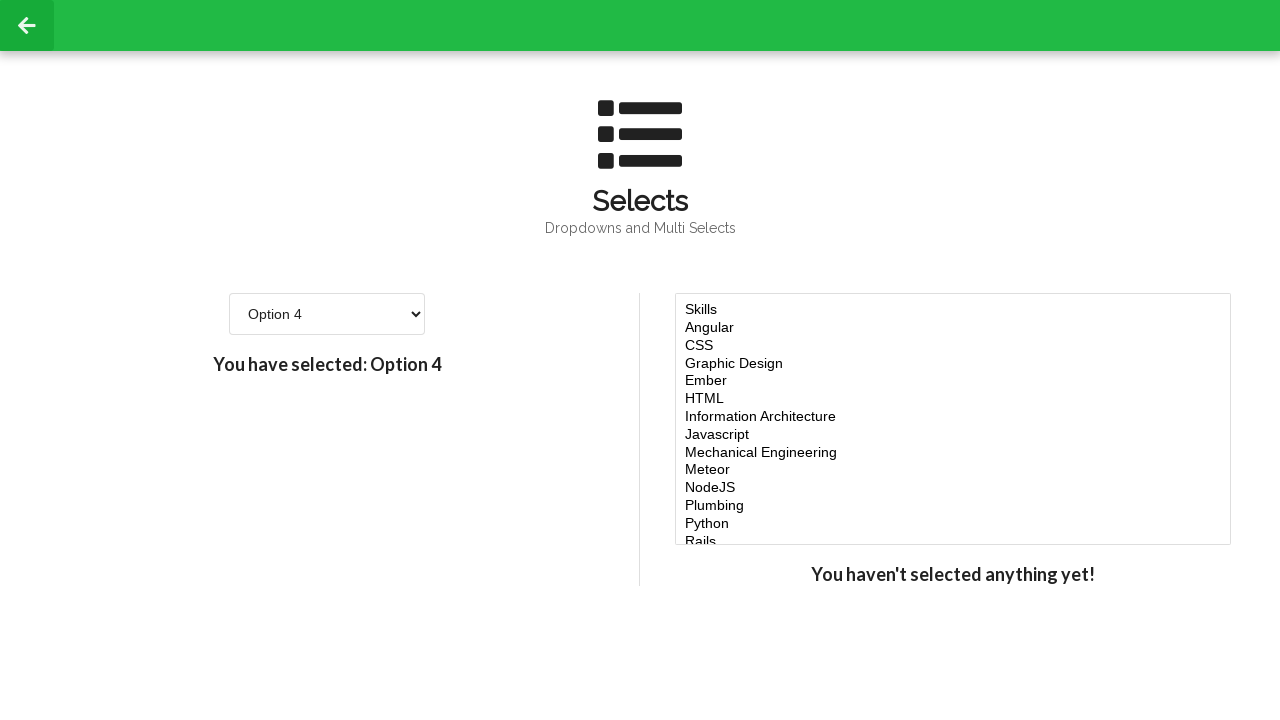

Retrieved all available options from dropdown for verification
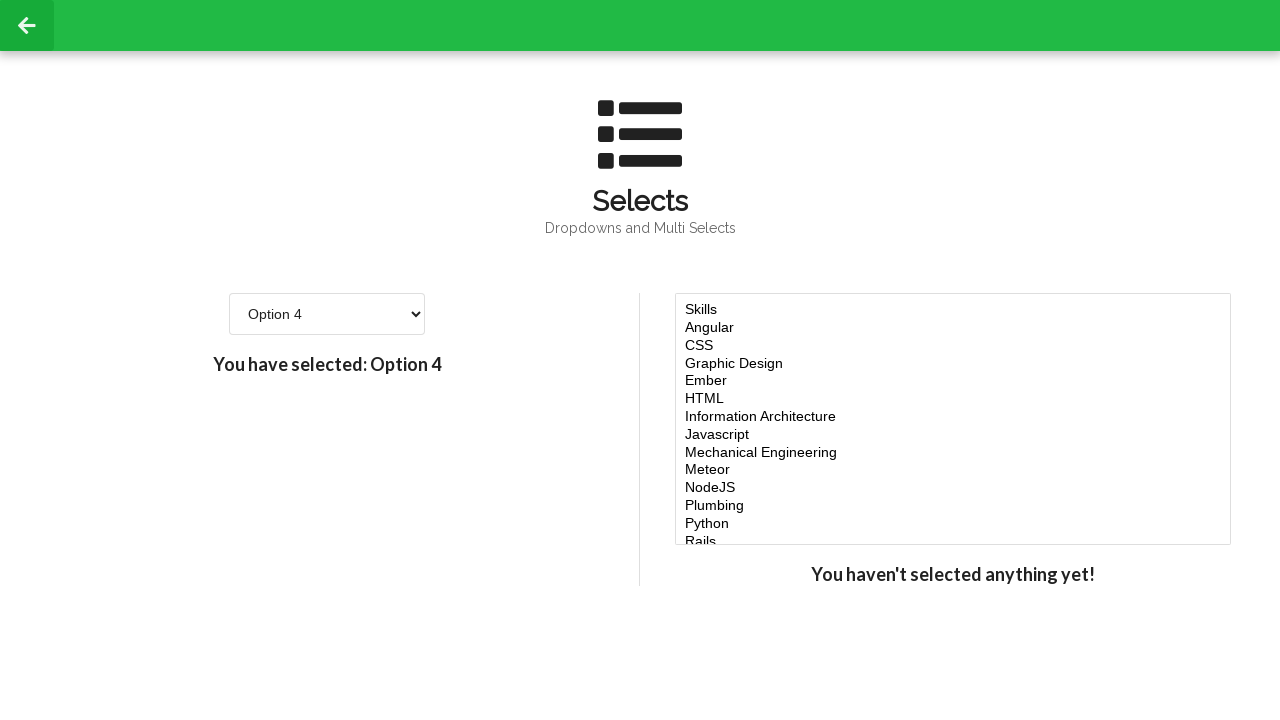

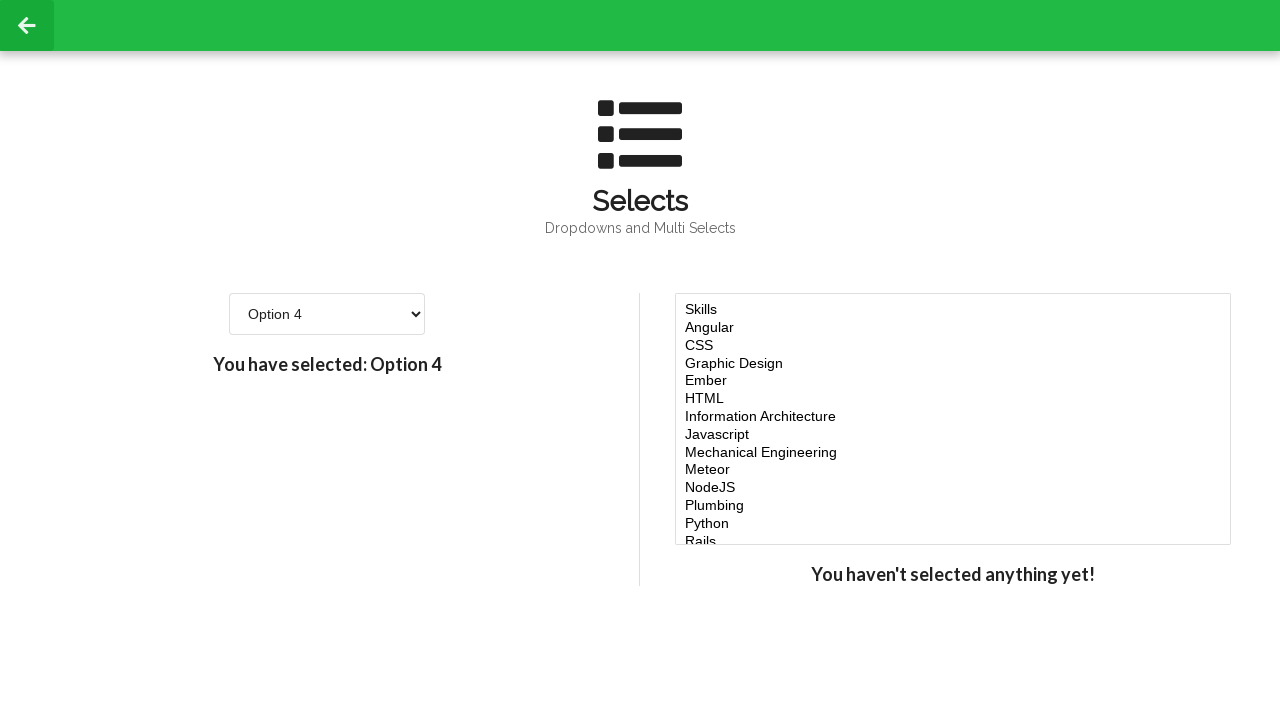